Tests basic web table interaction by navigating to a table page, iterating through rows and columns to find a specific name ("Raj"), and checking the associated checkbox.

Starting URL: https://letcode.in/table

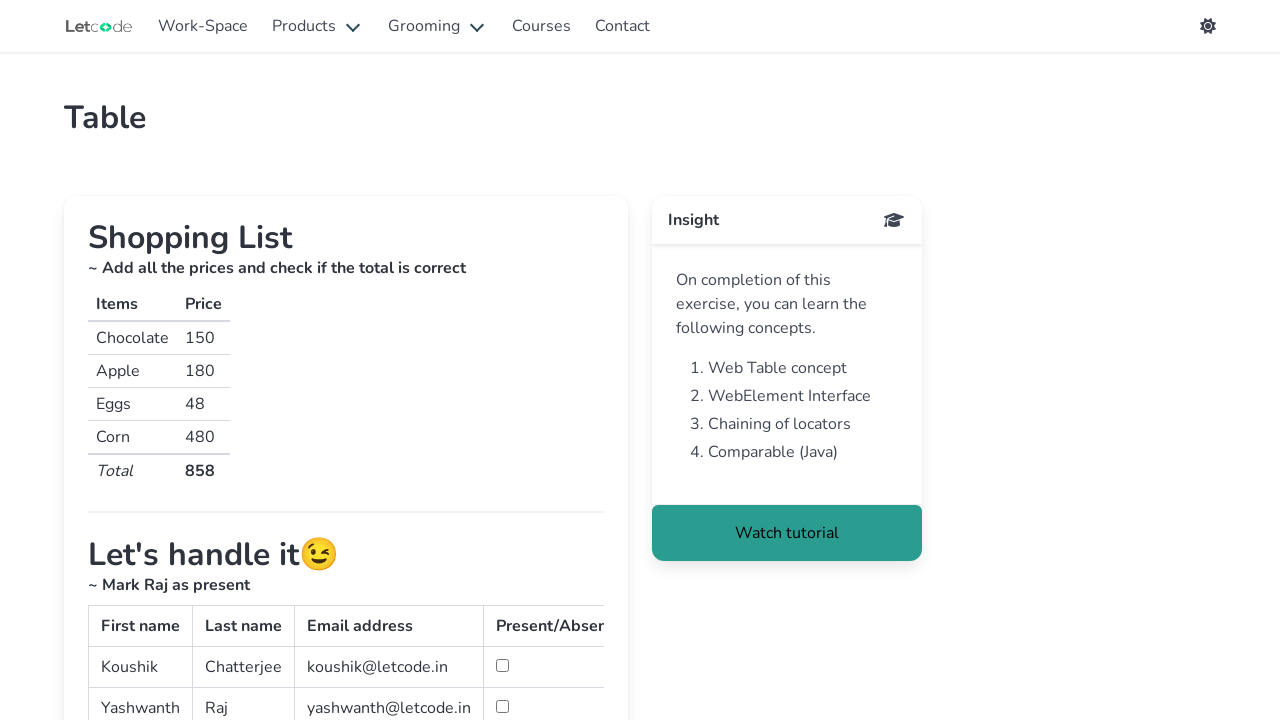

Located the simple table element
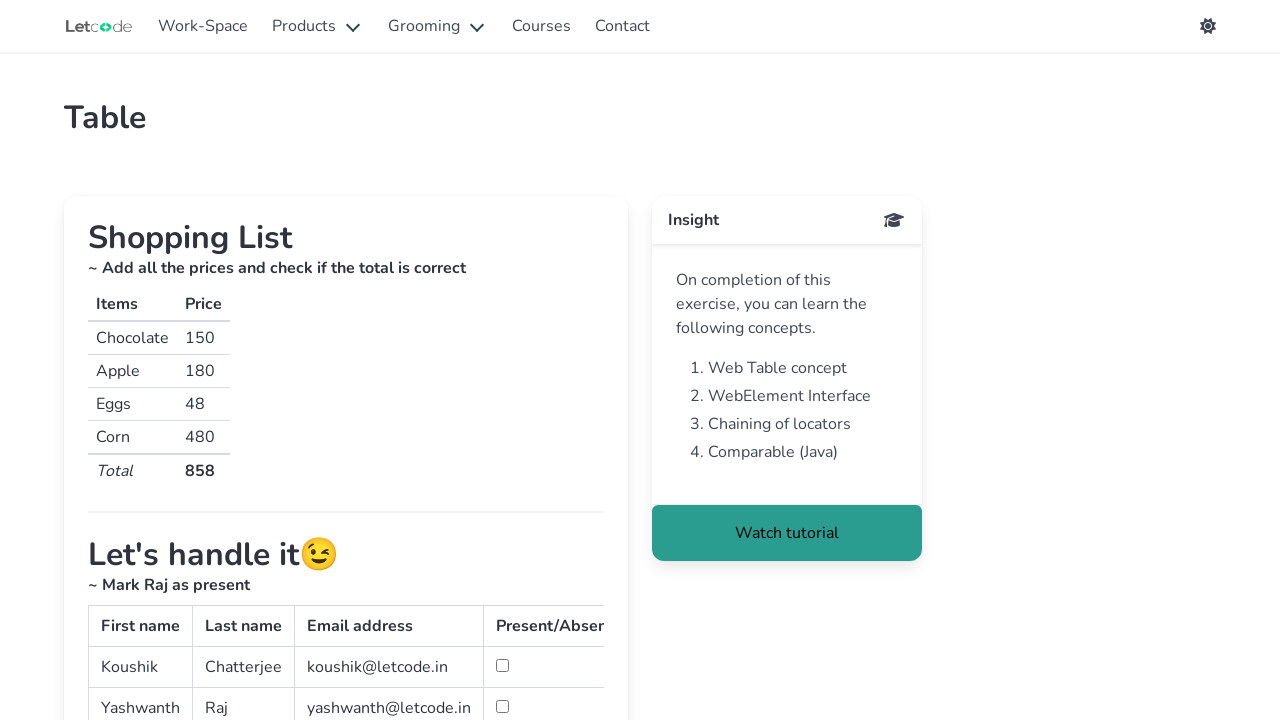

Located all table body rows
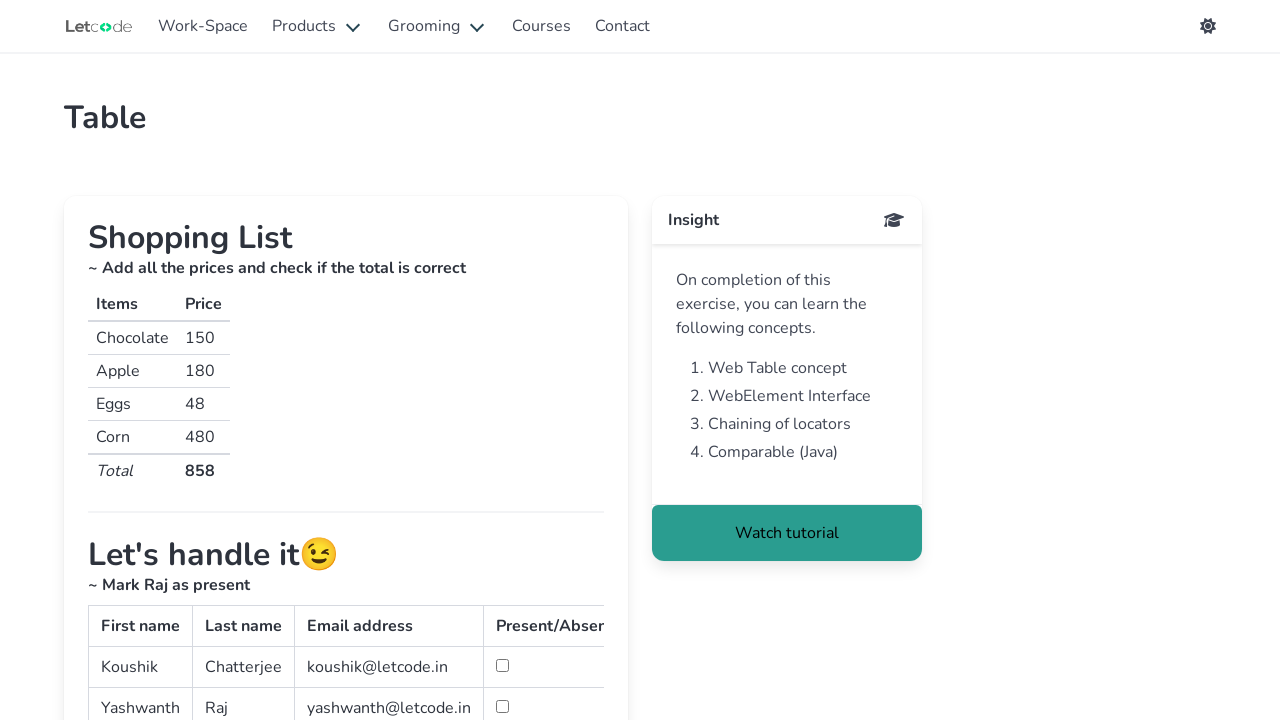

Retrieved row count: 3 rows found
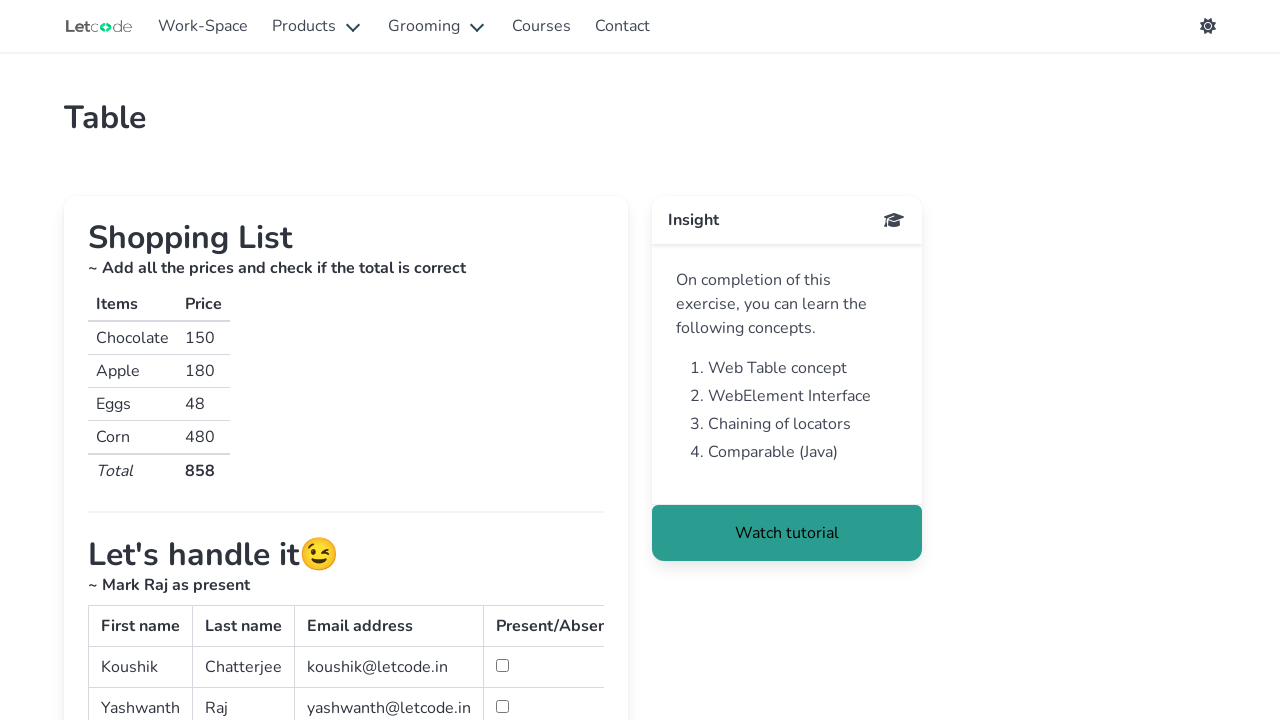

Selected row 1
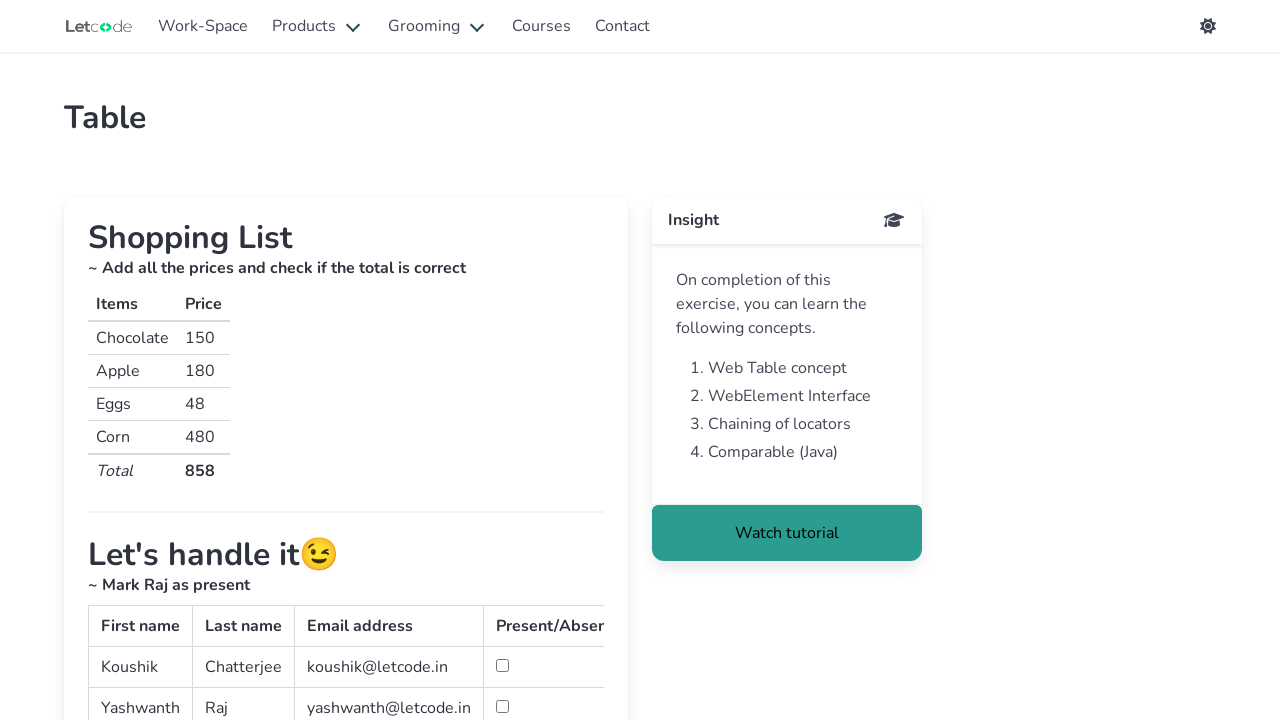

Located all columns in row 1
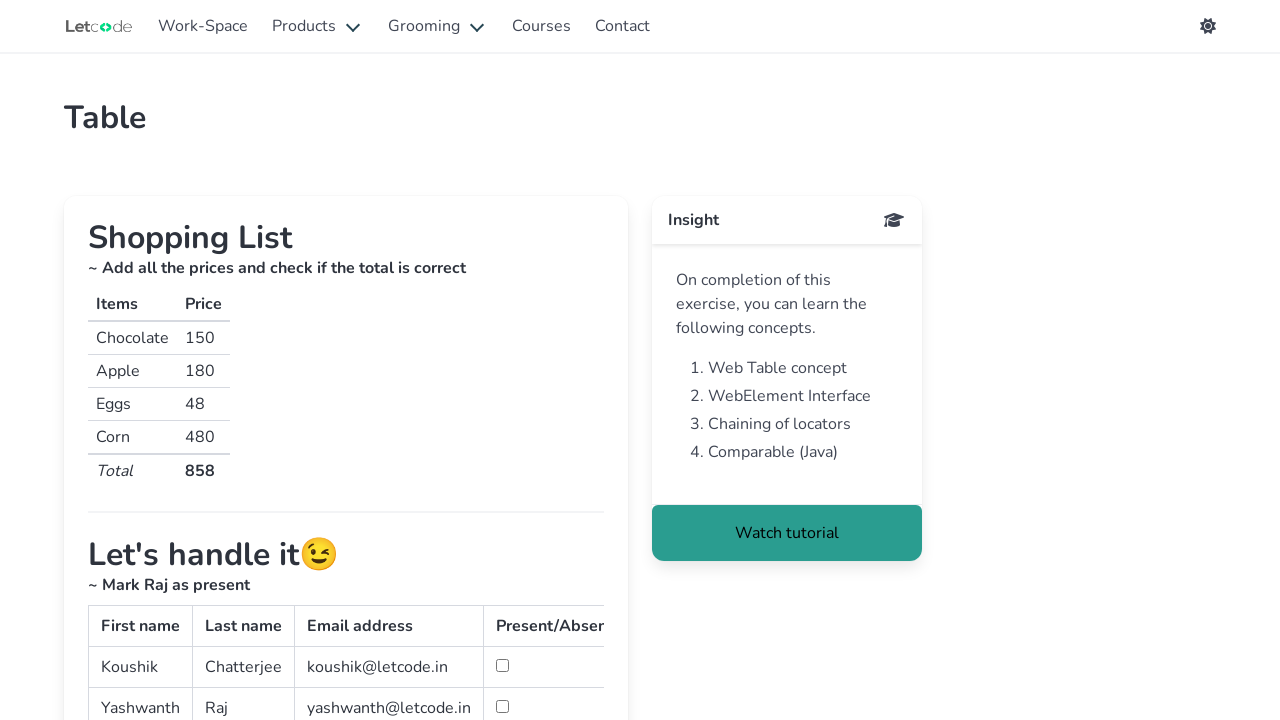

Retrieved column count: 4 columns in row 1
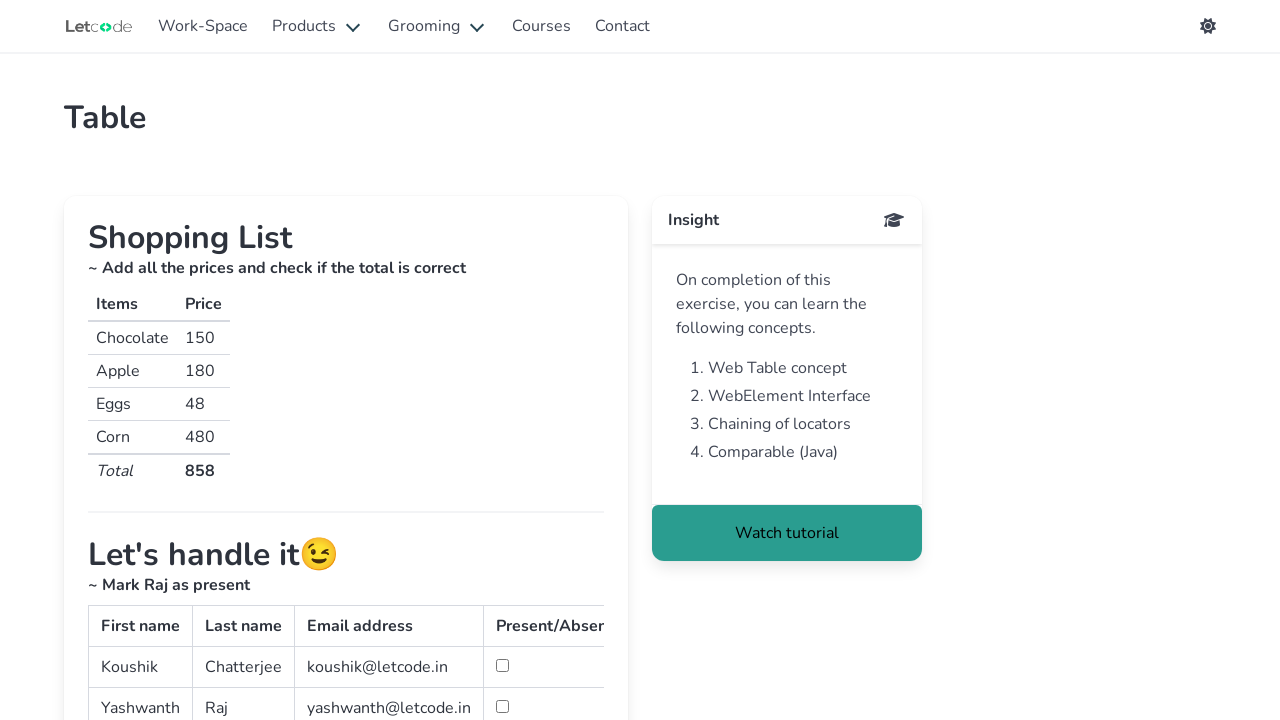

Retrieved text from row 1, column 1: 'Koushik'
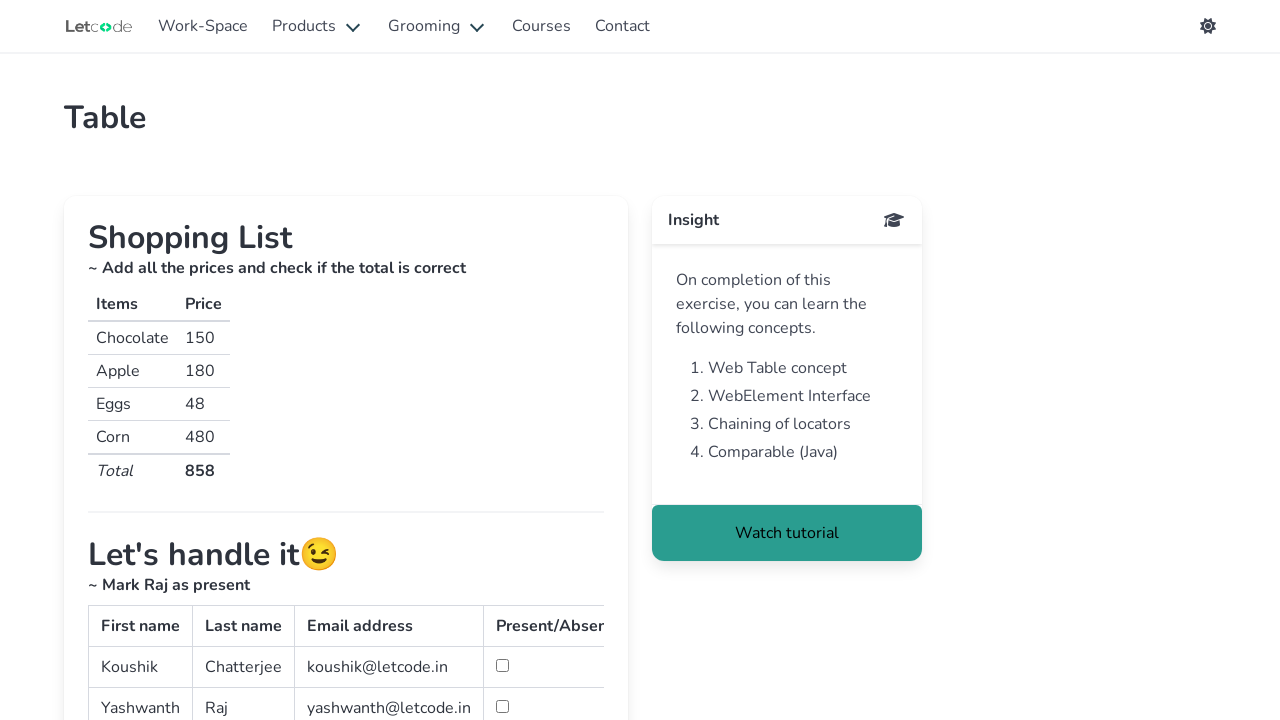

Retrieved text from row 1, column 2: 'Chatterjee'
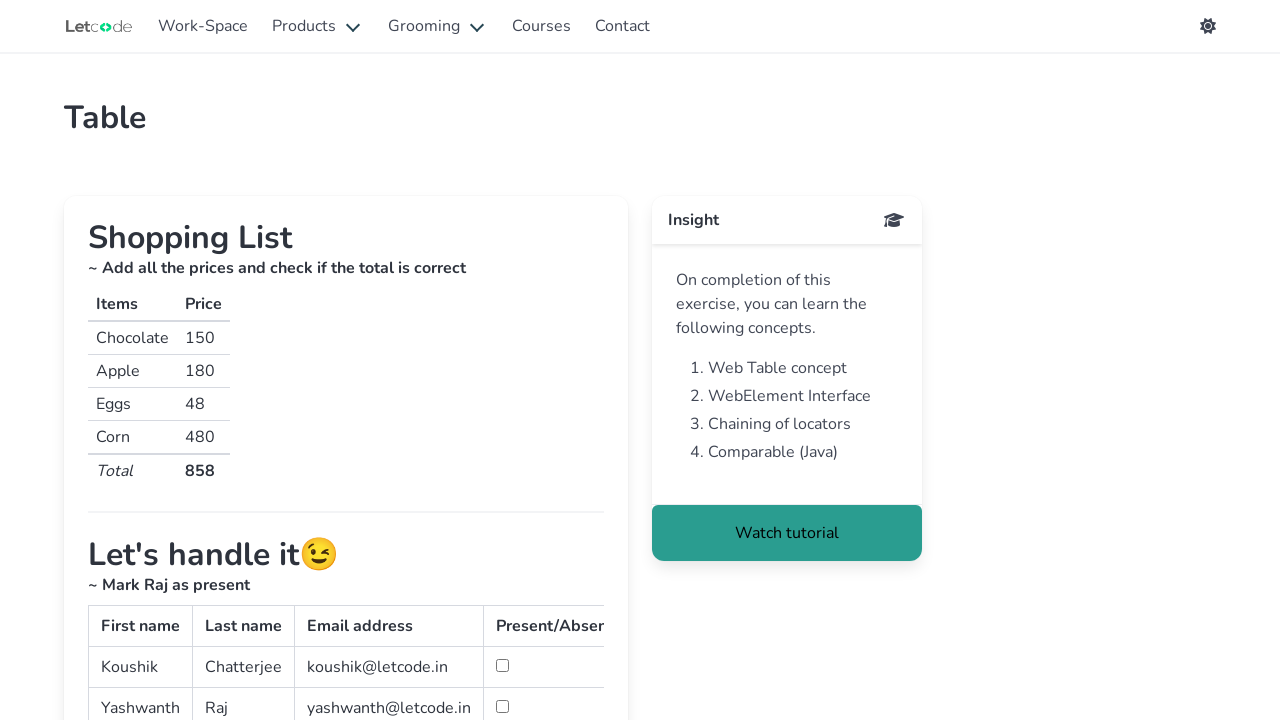

Retrieved text from row 1, column 3: 'koushik@letcode.in'
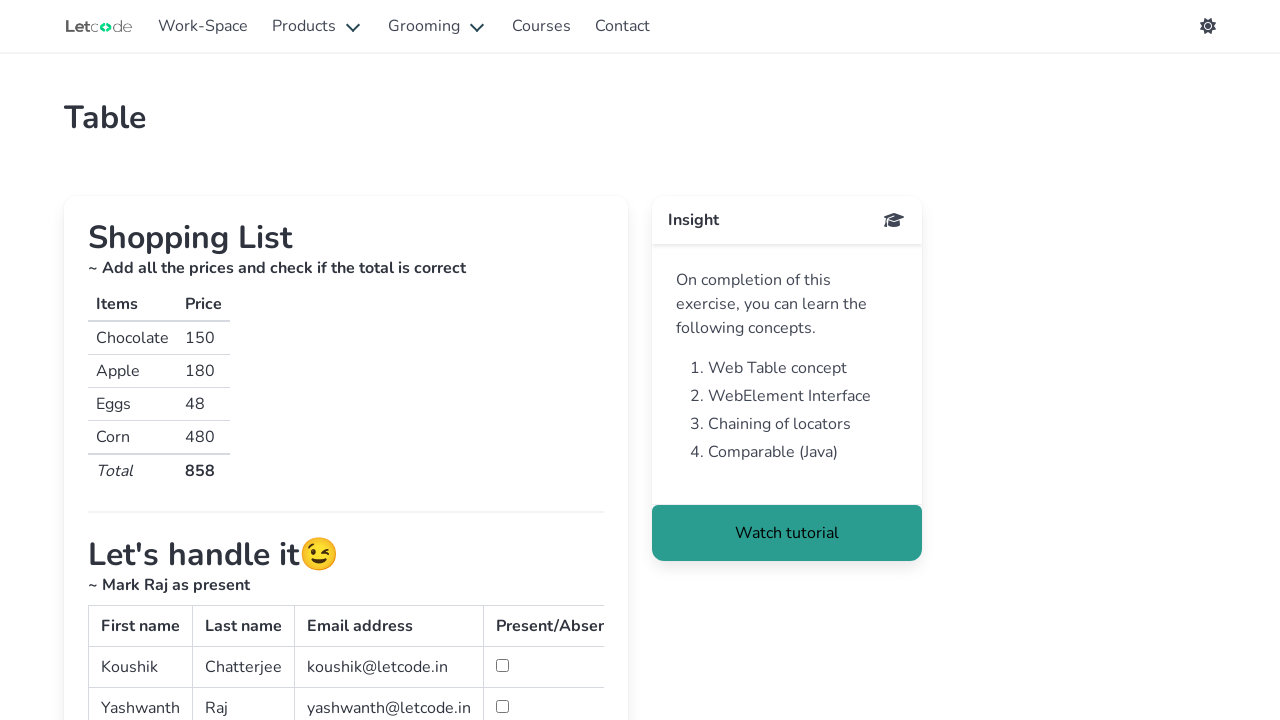

Retrieved text from row 1, column 4: ''
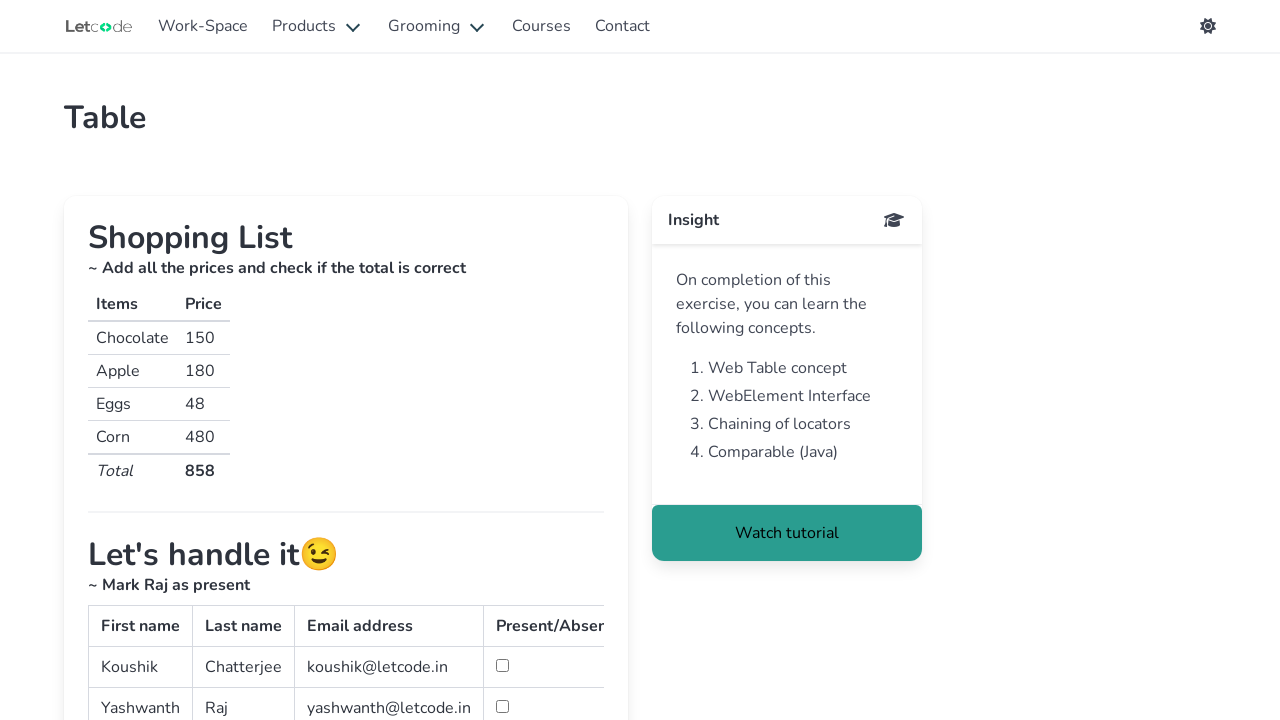

Selected row 2
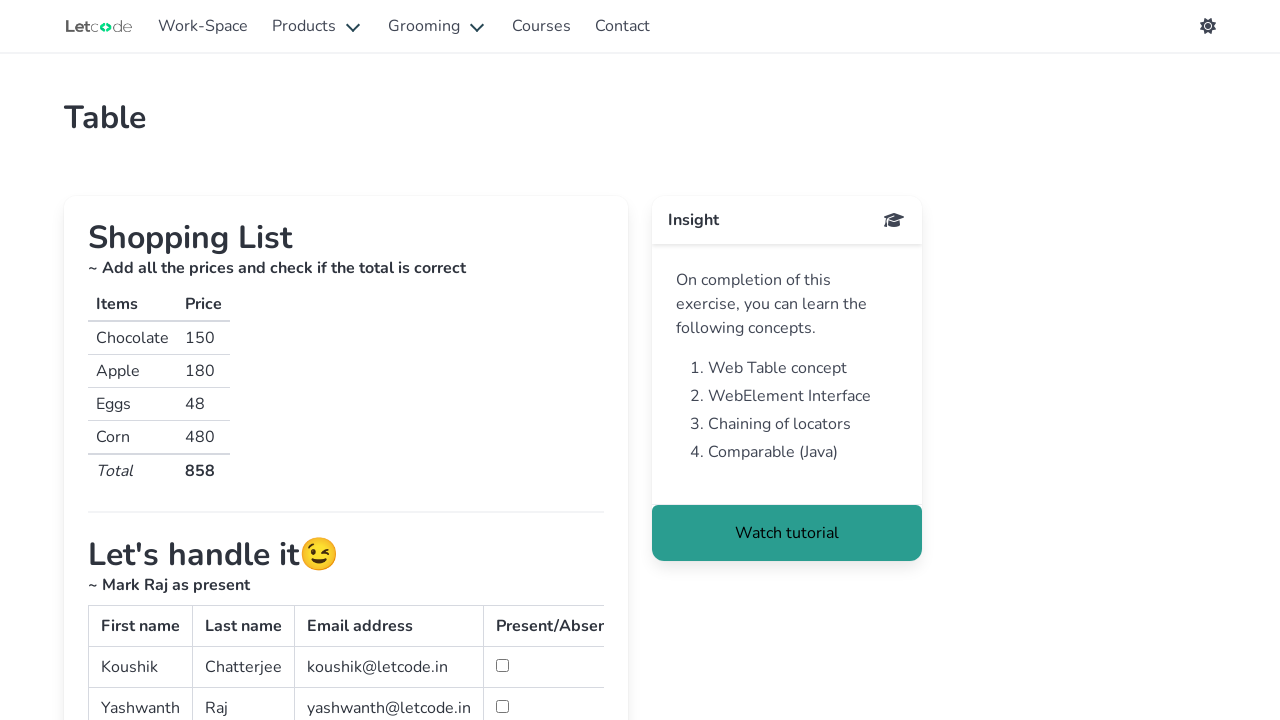

Located all columns in row 2
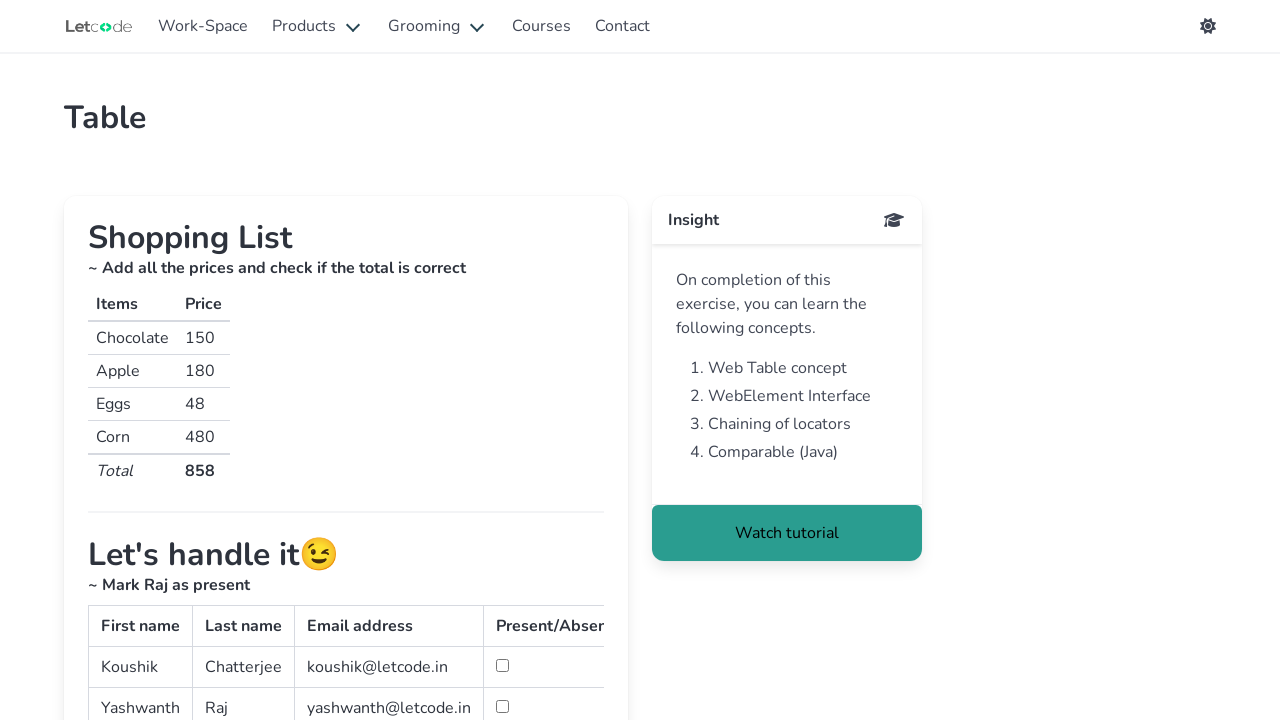

Retrieved column count: 4 columns in row 2
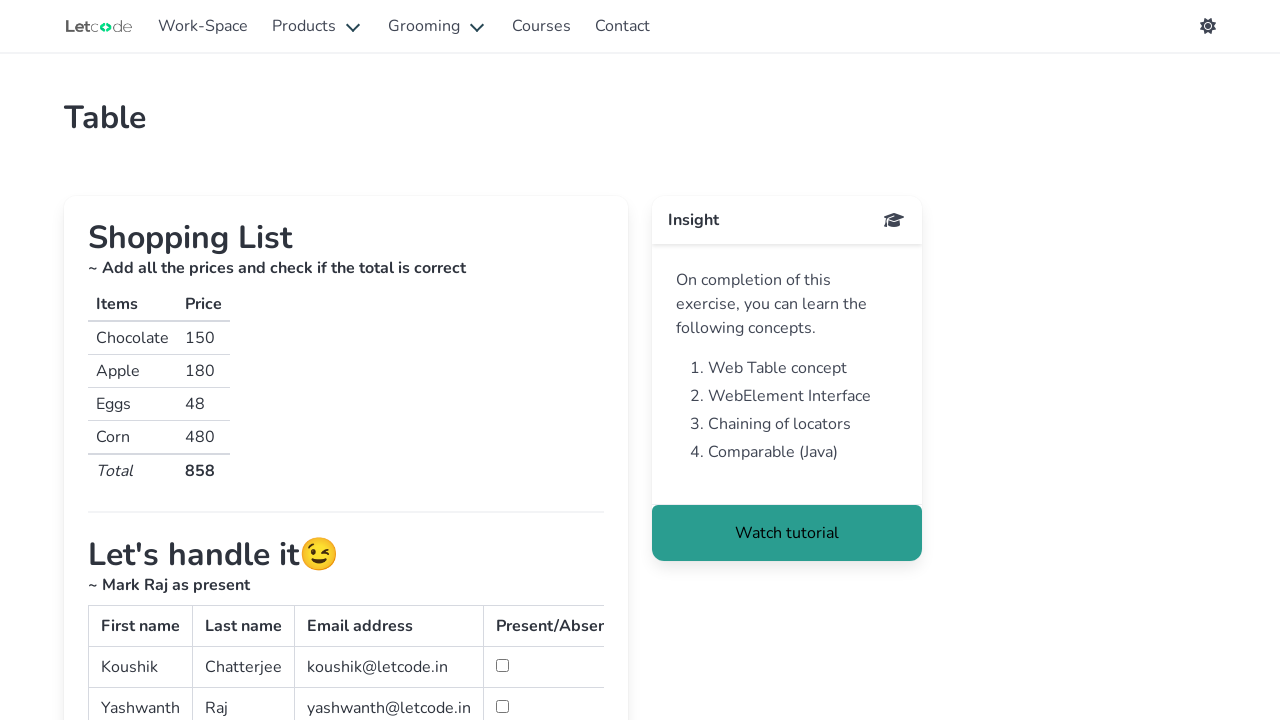

Retrieved text from row 2, column 1: 'Yashwanth'
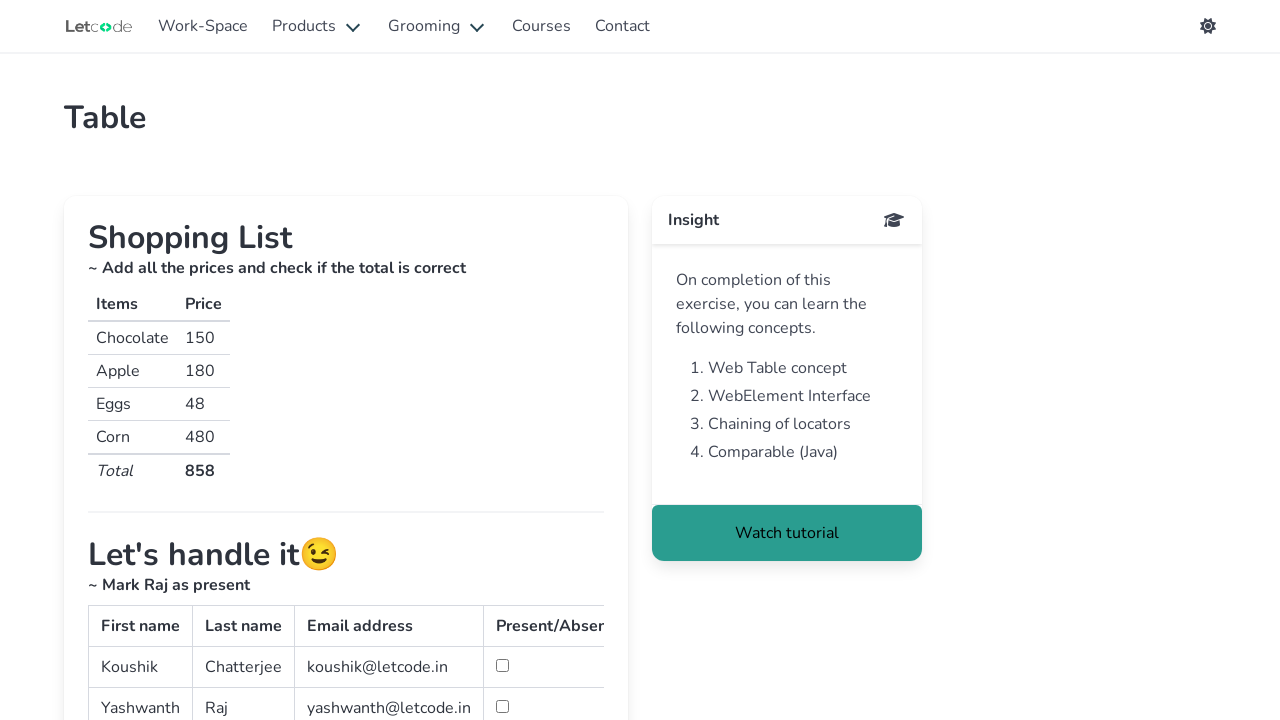

Retrieved text from row 2, column 2: 'Raj'
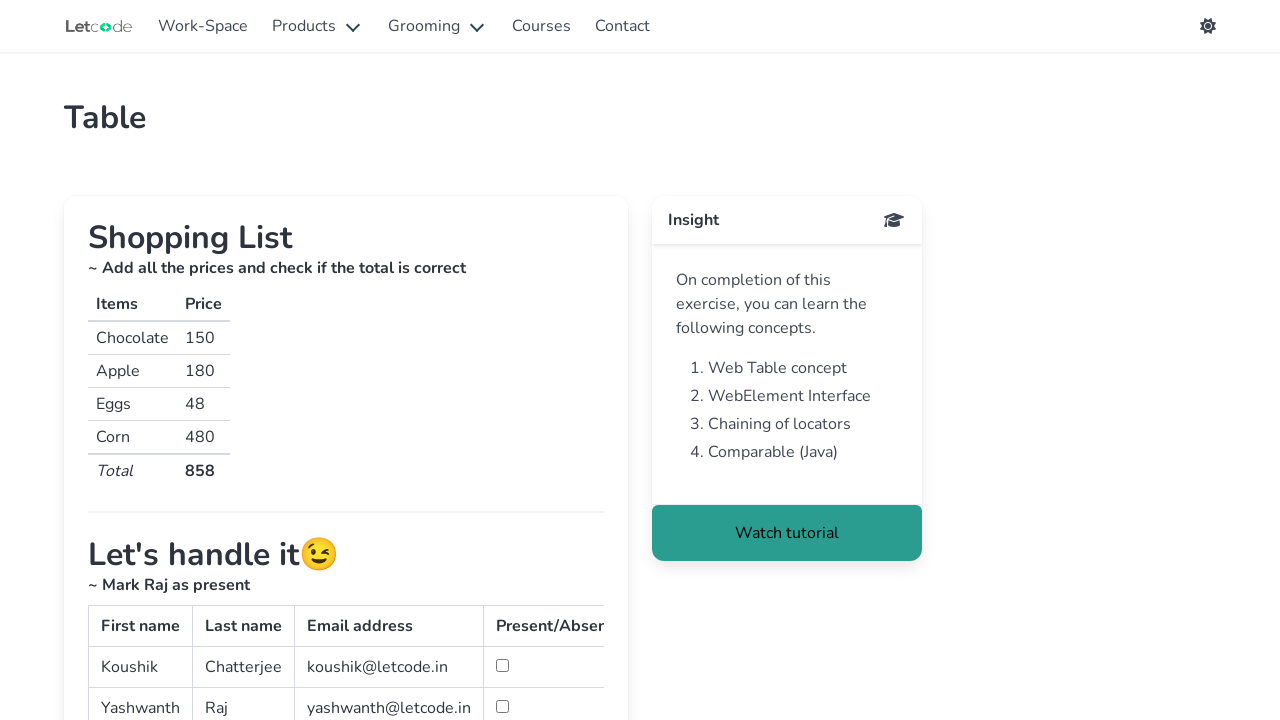

Found 'Raj' and checked the associated checkbox at (502, 706) on #simpletable >> tbody tr >> nth=1 >> td >> nth=-1 >> input
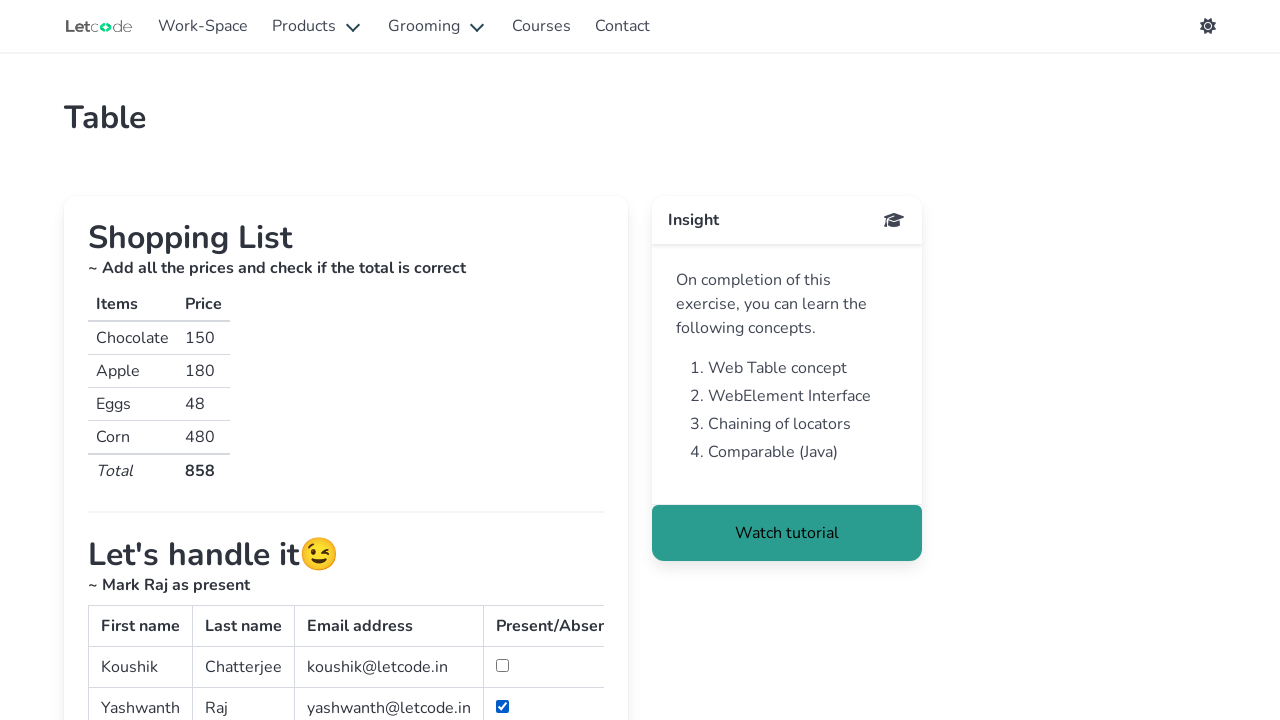

Selected row 3
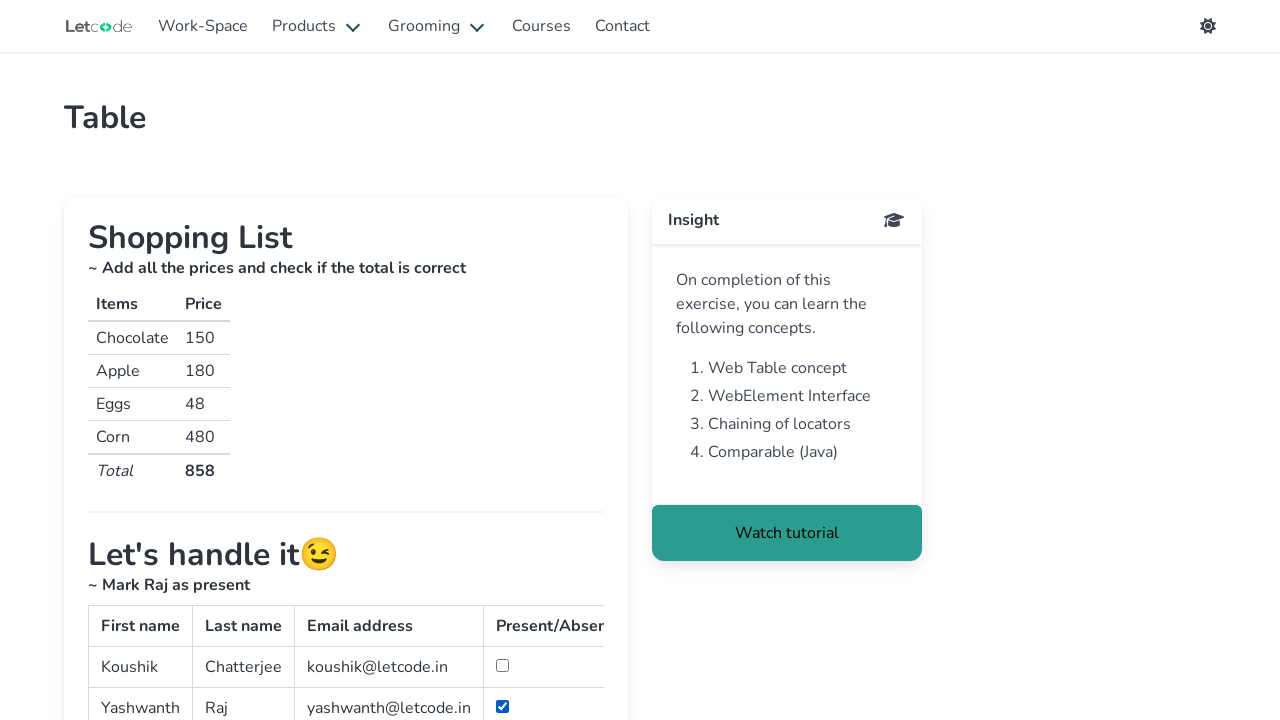

Located all columns in row 3
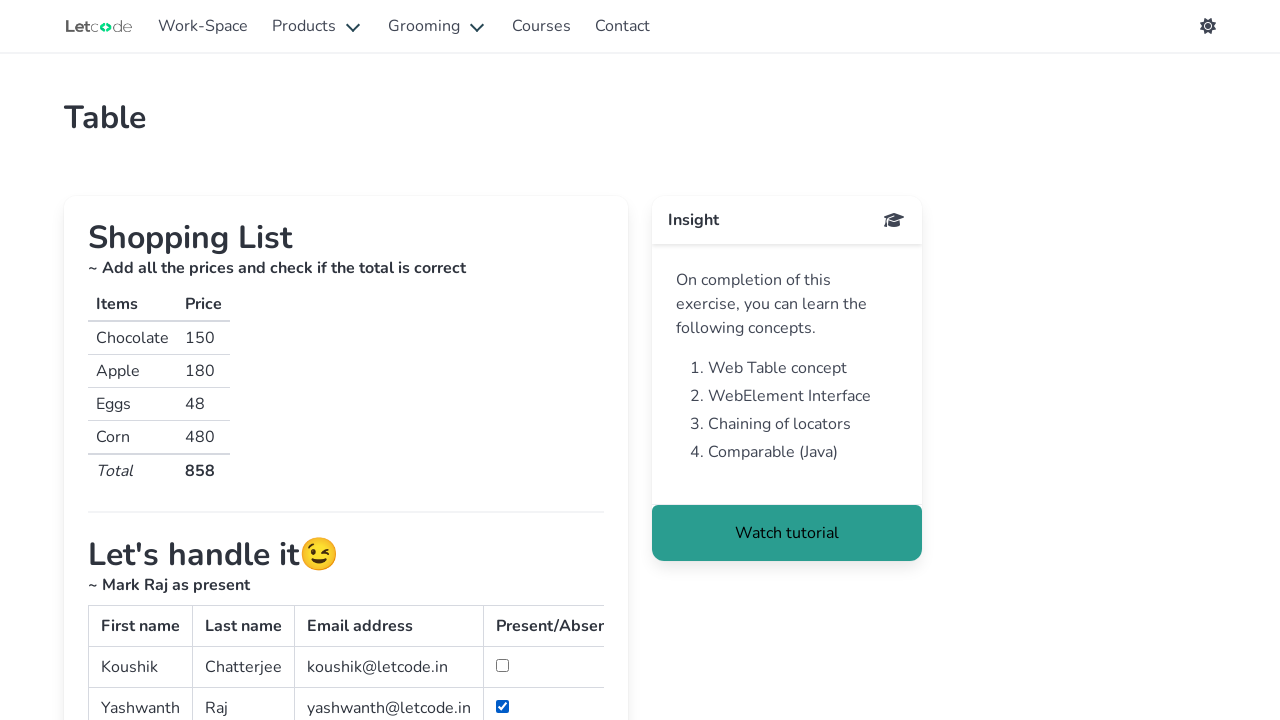

Retrieved column count: 4 columns in row 3
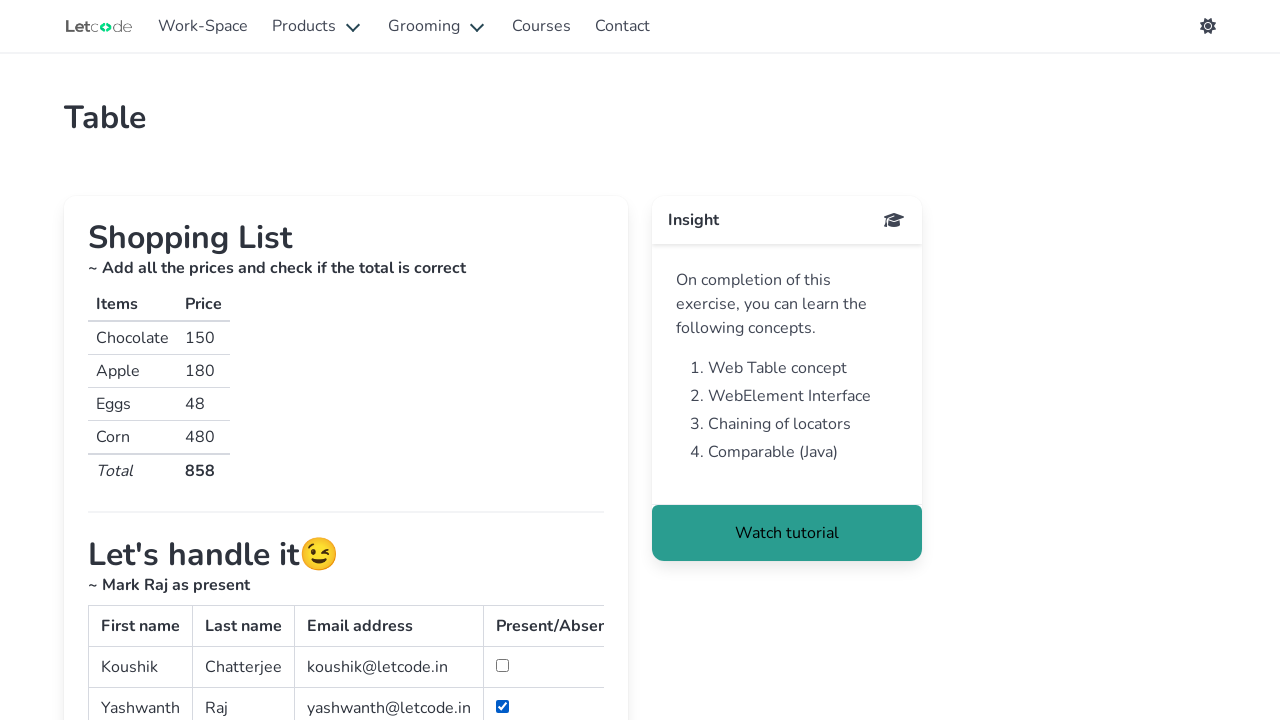

Retrieved text from row 3, column 1: 'Iron'
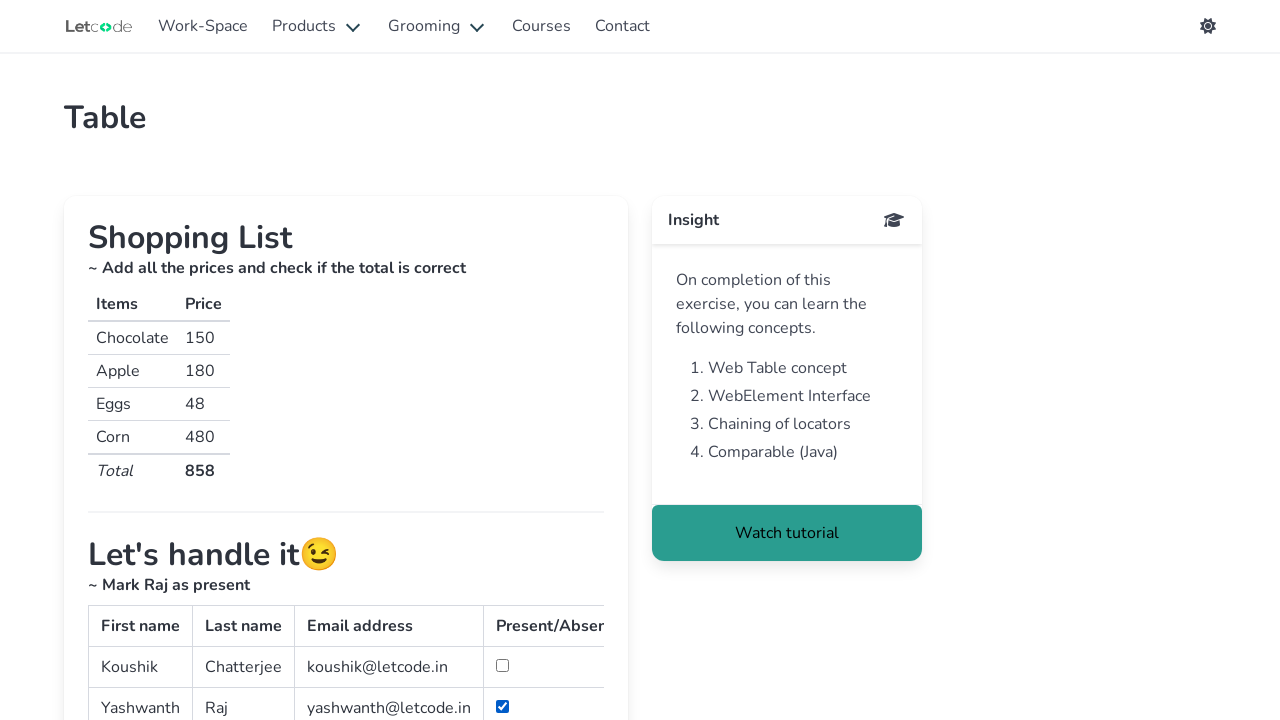

Retrieved text from row 3, column 2: 'Man'
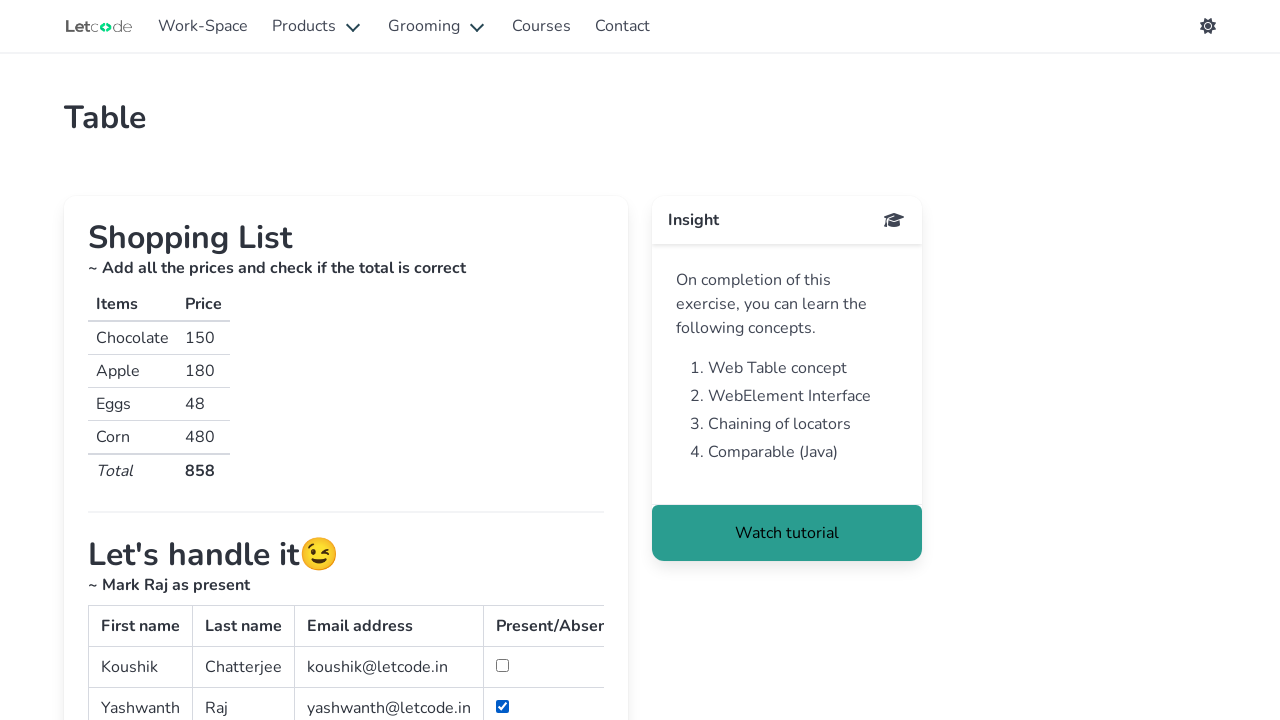

Retrieved text from row 3, column 3: 'man@letcode.in'
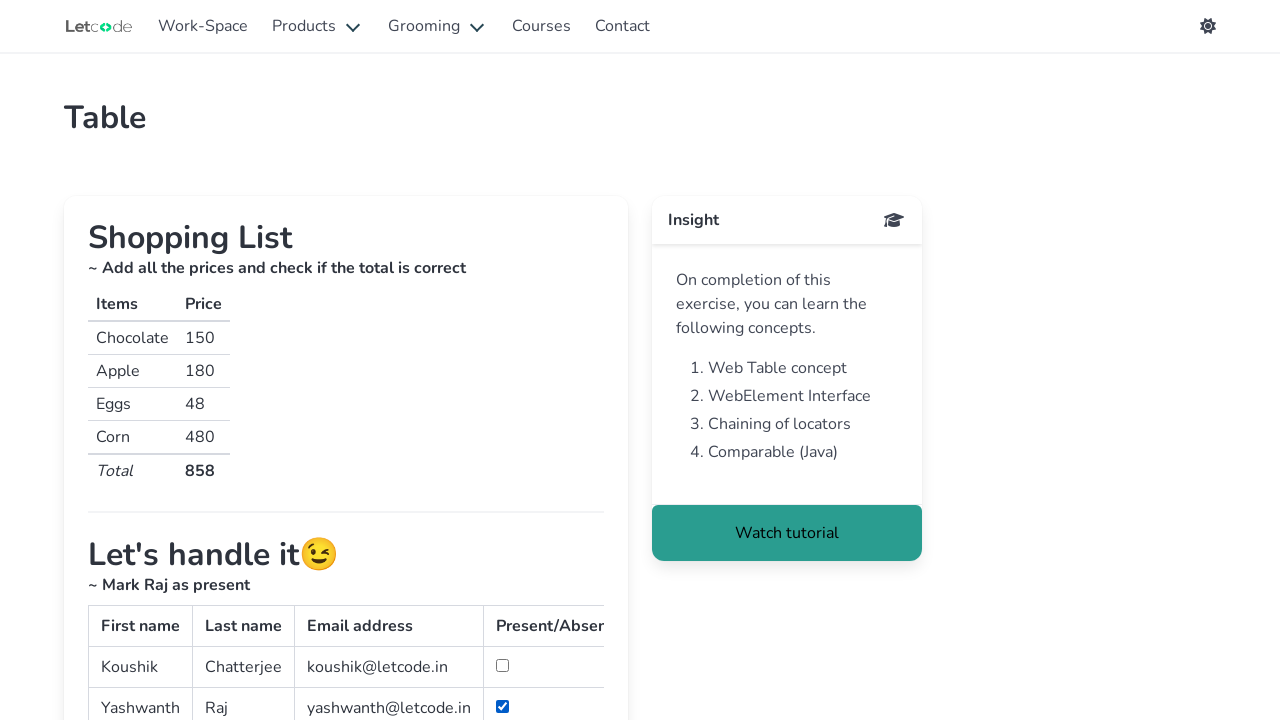

Retrieved text from row 3, column 4: ''
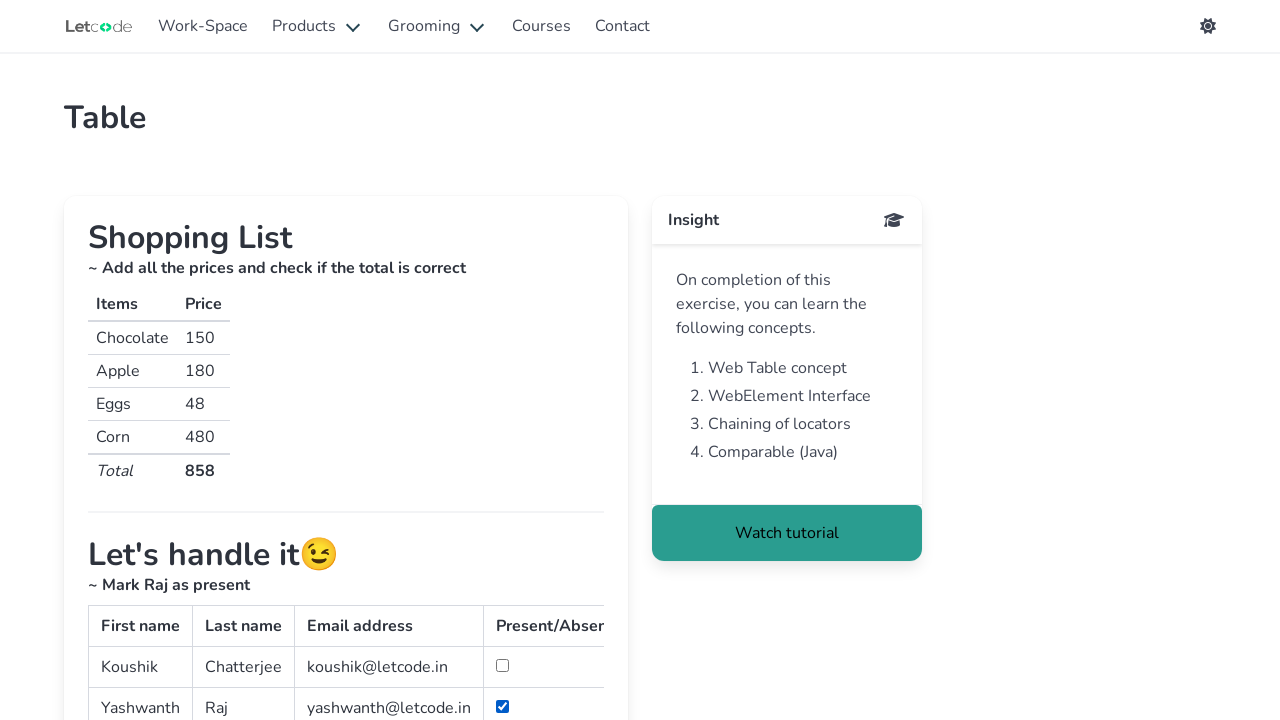

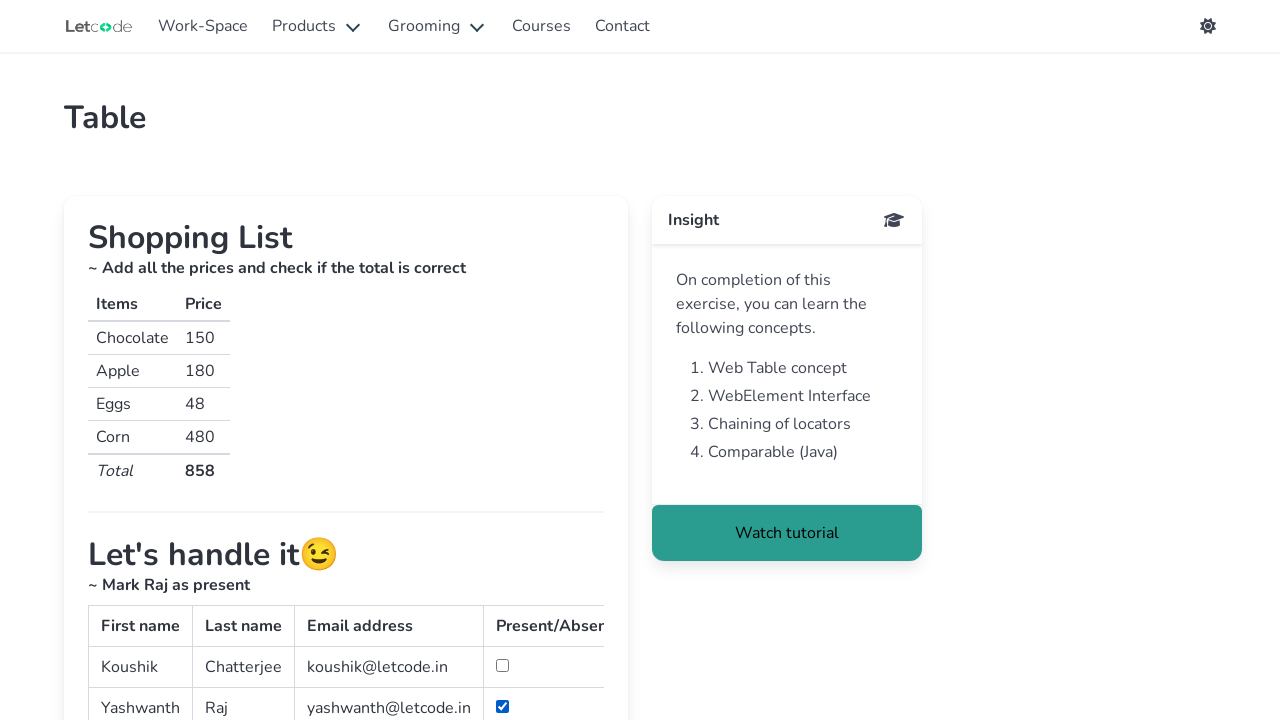